Tests keyboard actions by typing text in the first textarea, selecting all text (Ctrl+A), copying it (Ctrl+C), tabbing to the second textarea, and pasting the text (Ctrl+V) on a text comparison website.

Starting URL: https://text-compare.com/

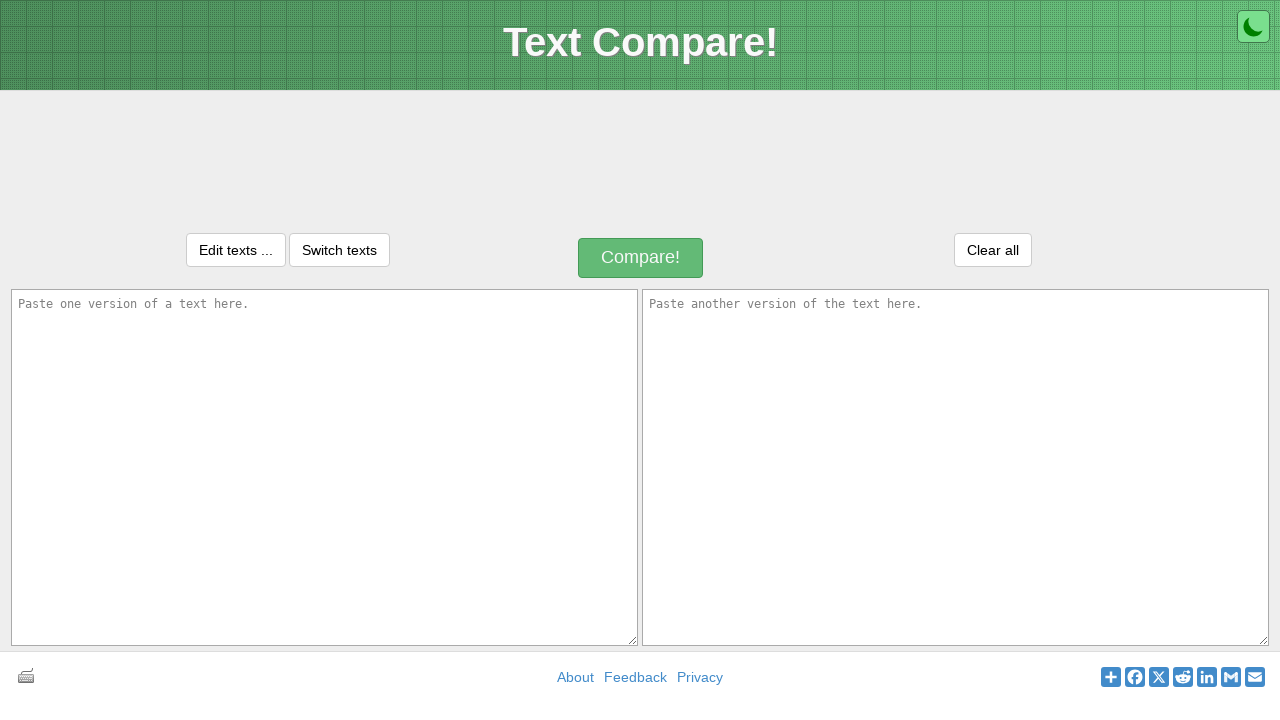

Filled first textarea with 'WELCOME TO AUTOMATION' on textarea#inputText1
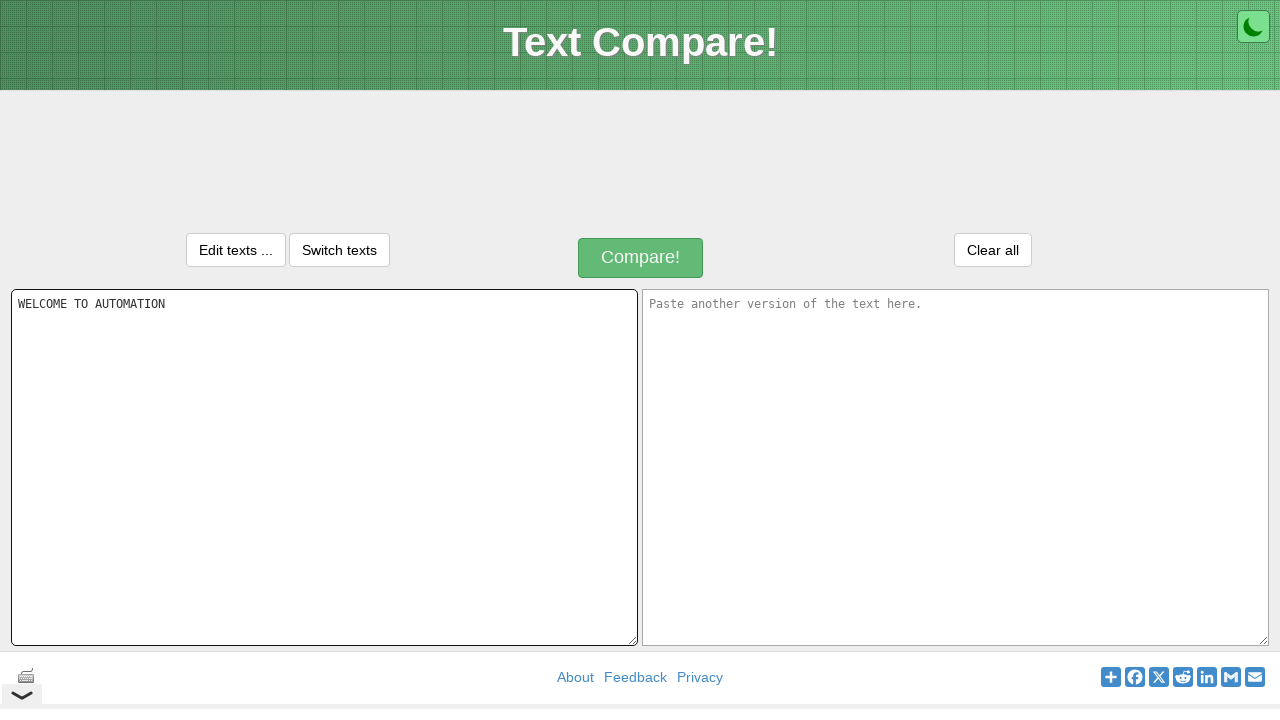

Clicked on first textarea to ensure focus at (324, 467) on textarea#inputText1
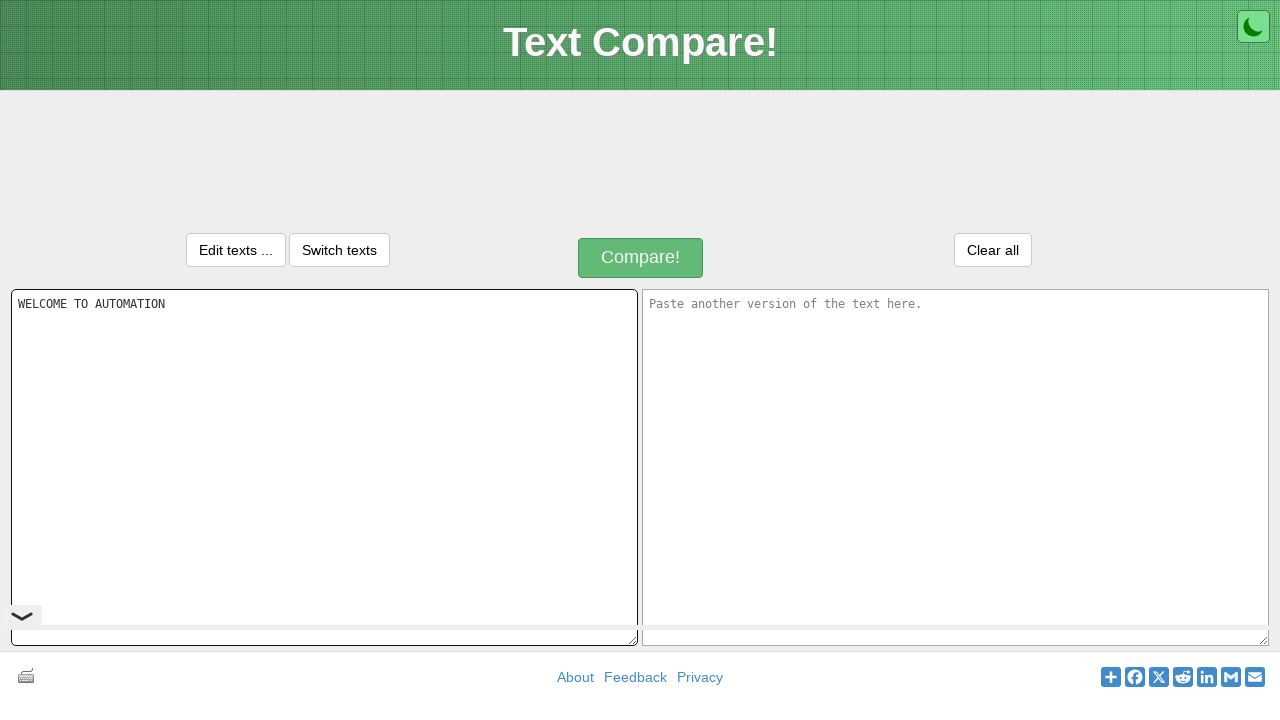

Selected all text in first textarea using Ctrl+A
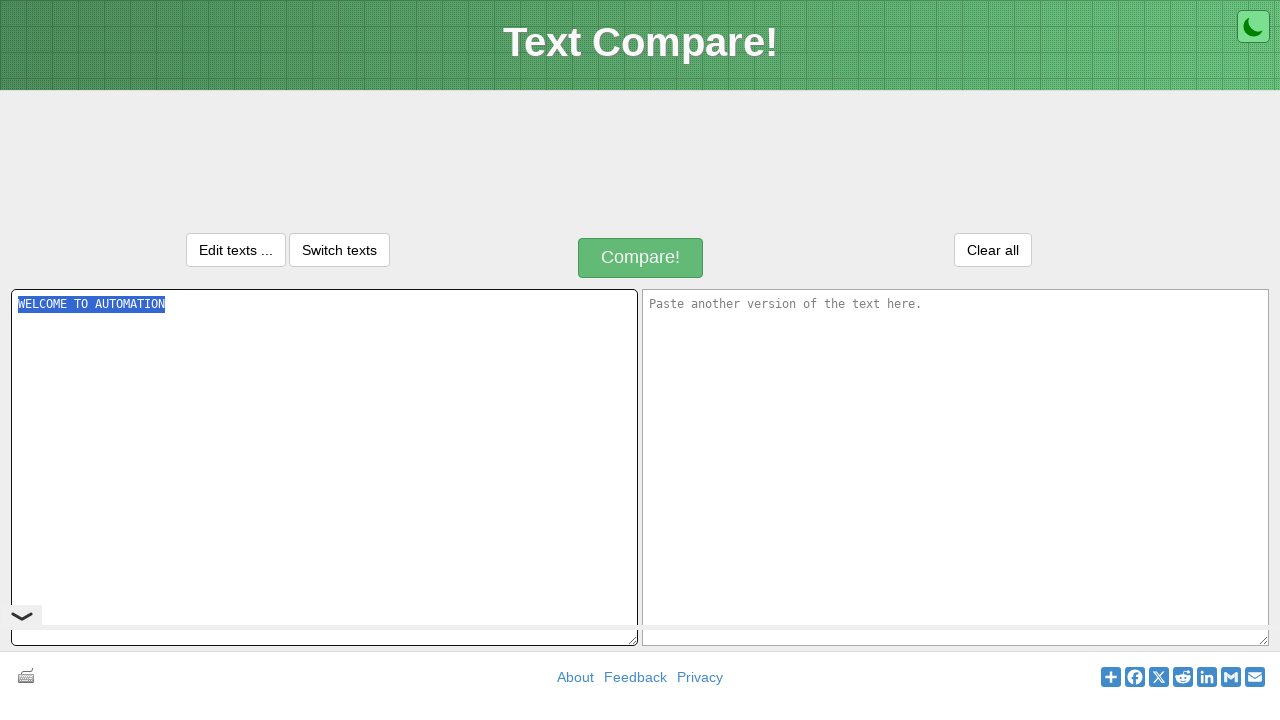

Copied selected text using Ctrl+C
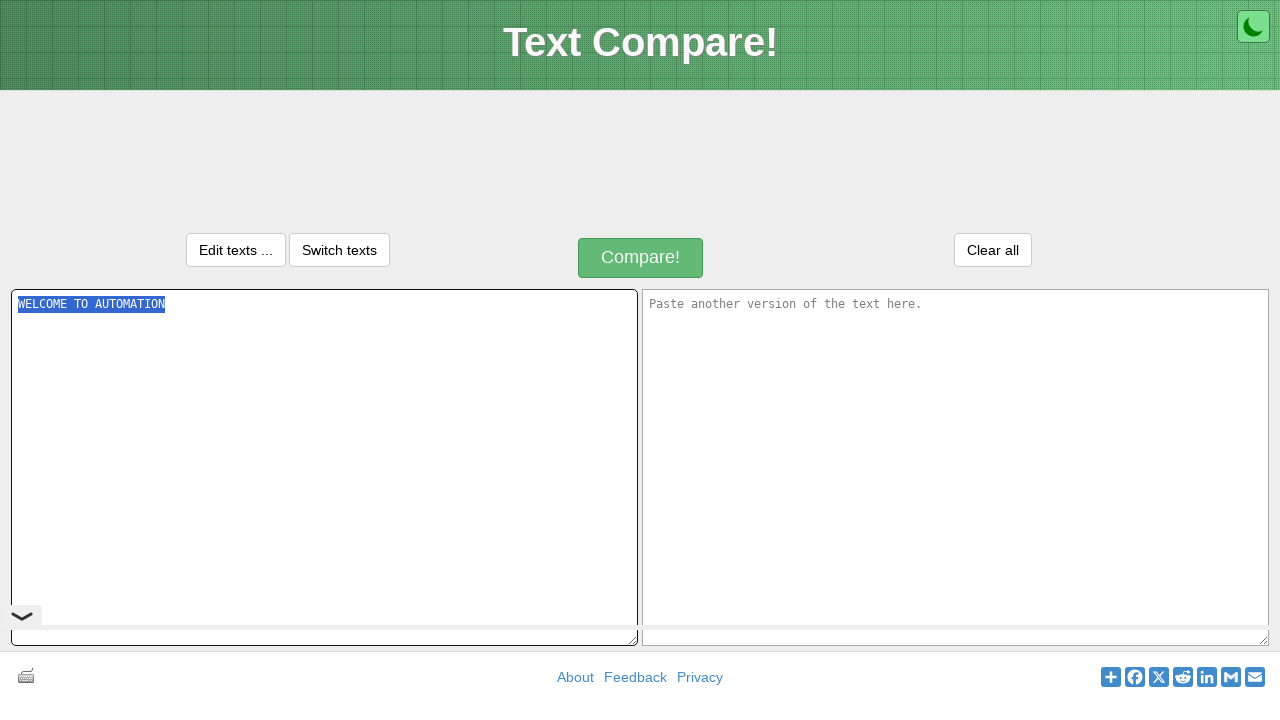

Pressed Tab to move focus to second textarea
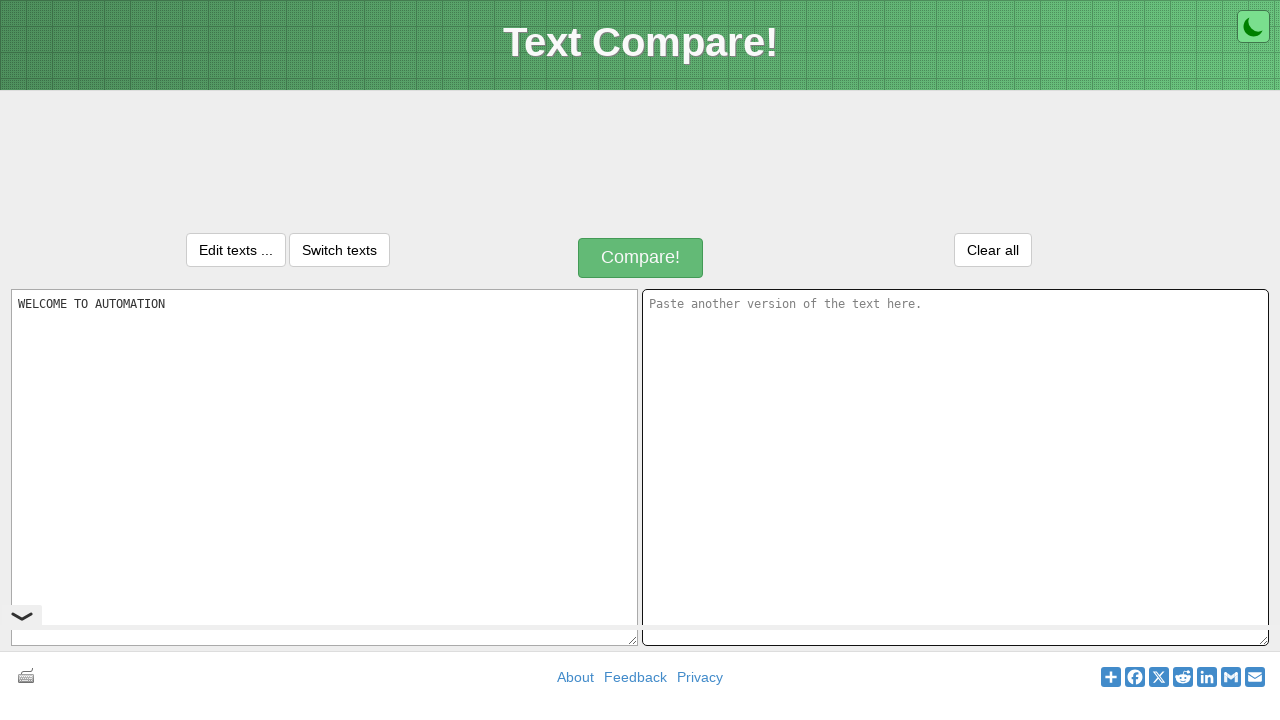

Pasted copied text into second textarea using Ctrl+V
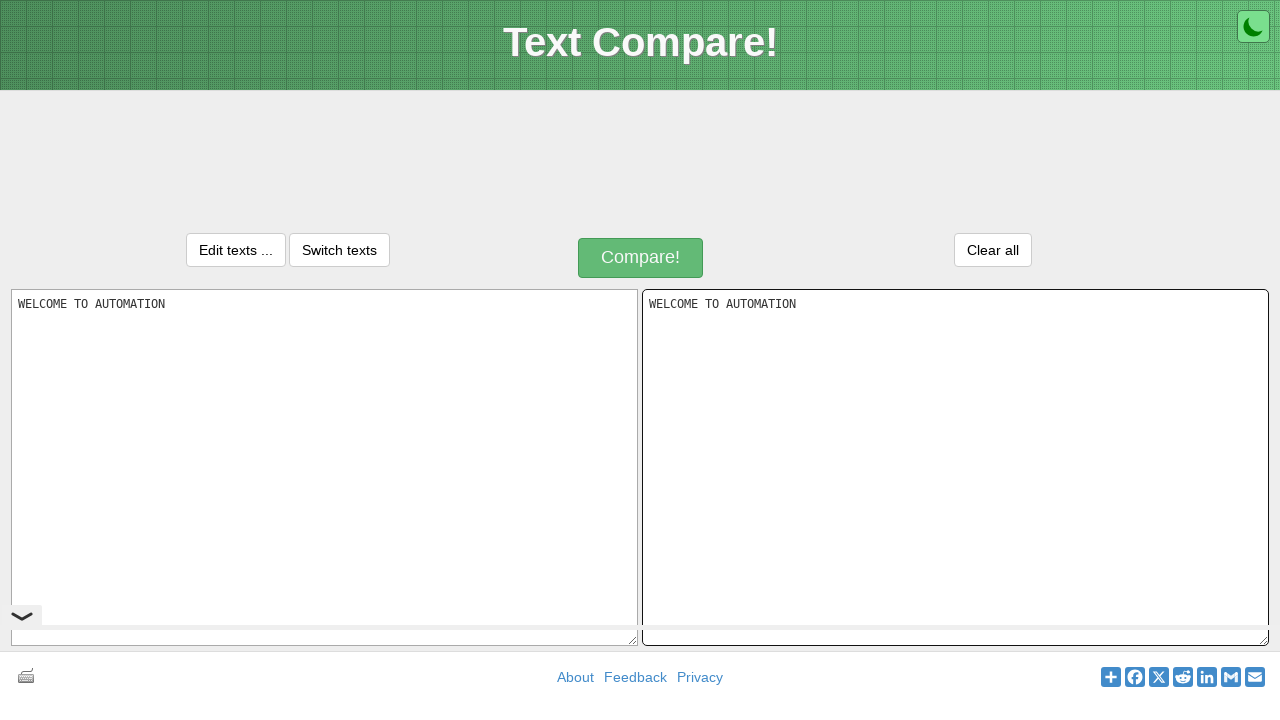

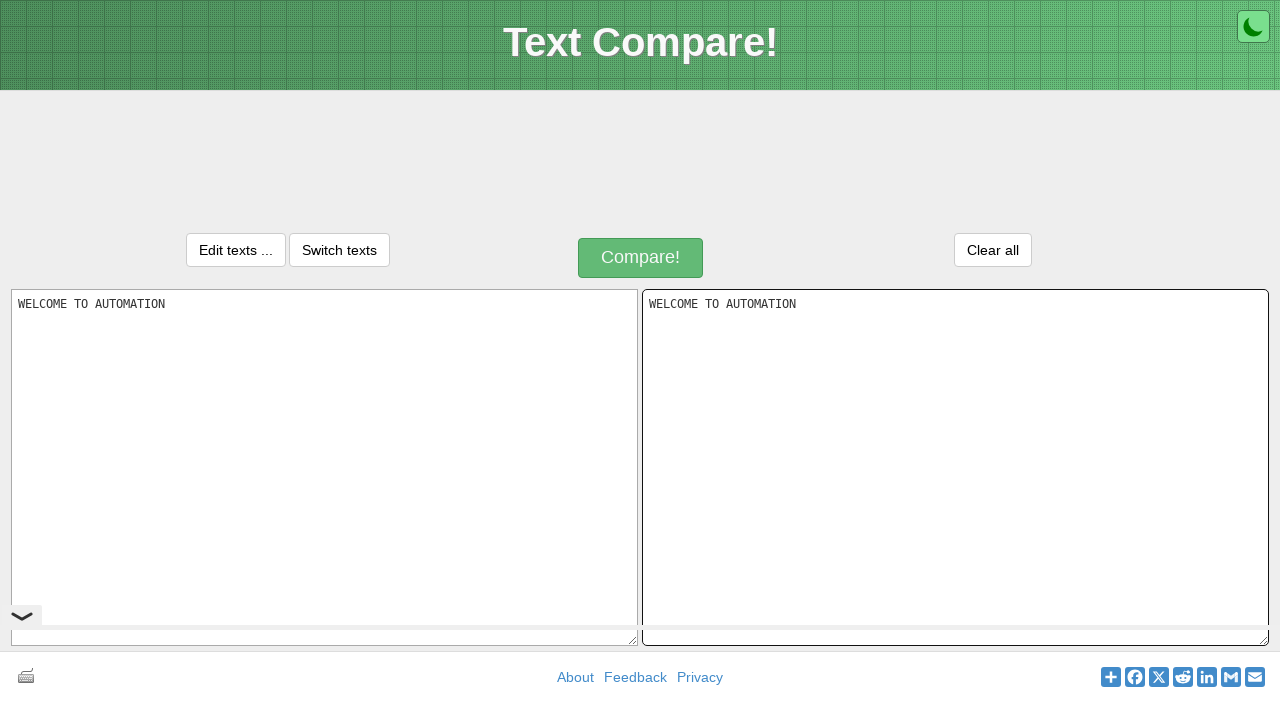